Tests the search functionality on W3Schools by entering a search query and submitting it with the Enter key

Starting URL: https://www.w3schools.com/

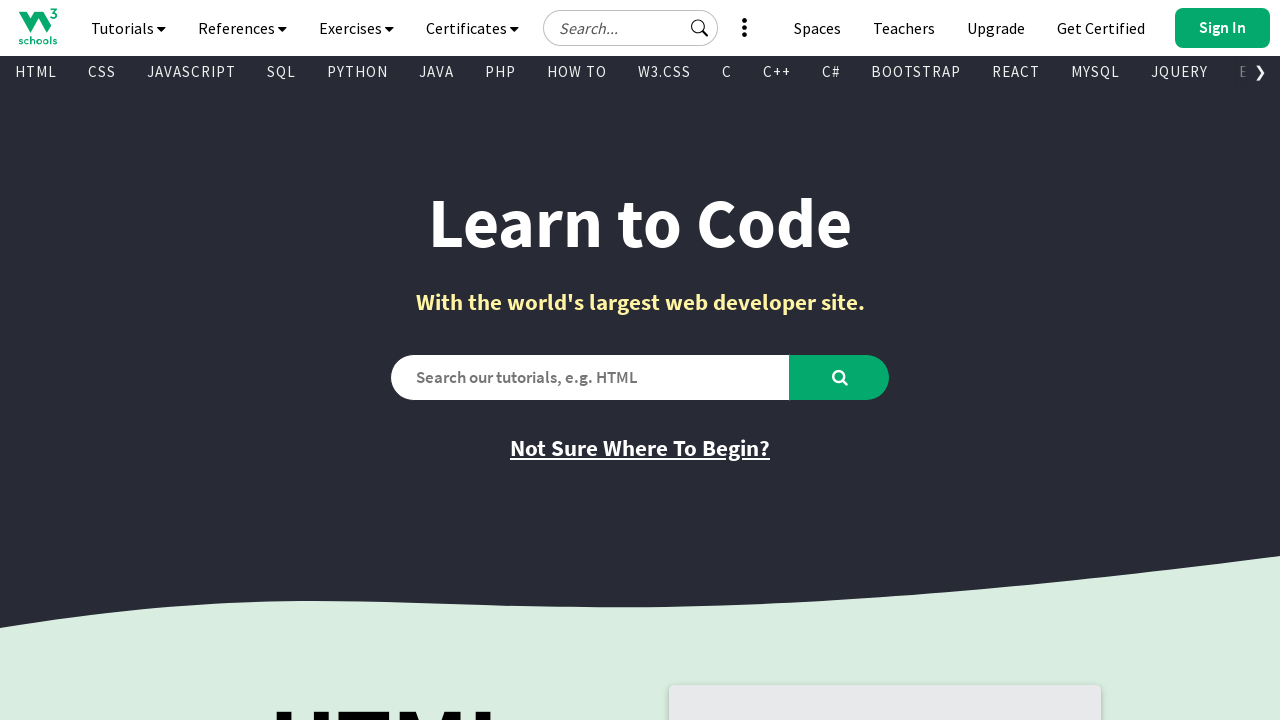

Filled search input with 'Java' on #tnb-google-search-input
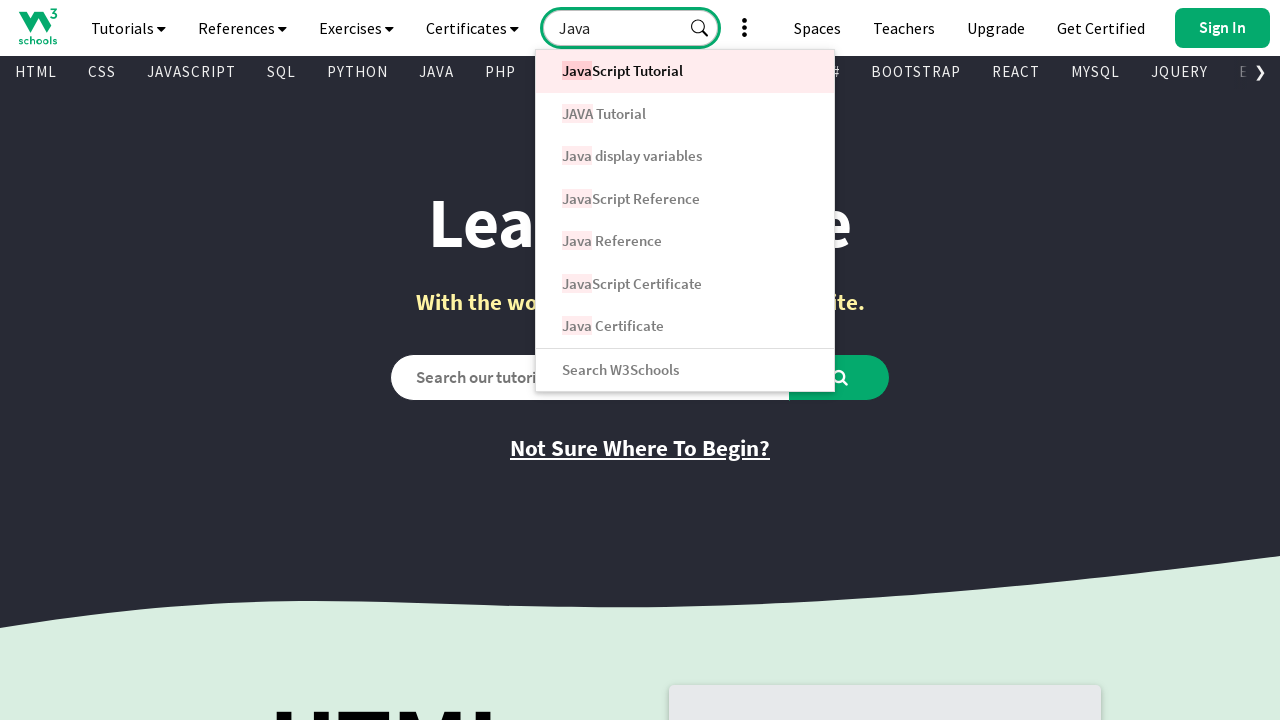

Pressed Enter to submit search query on #tnb-google-search-input
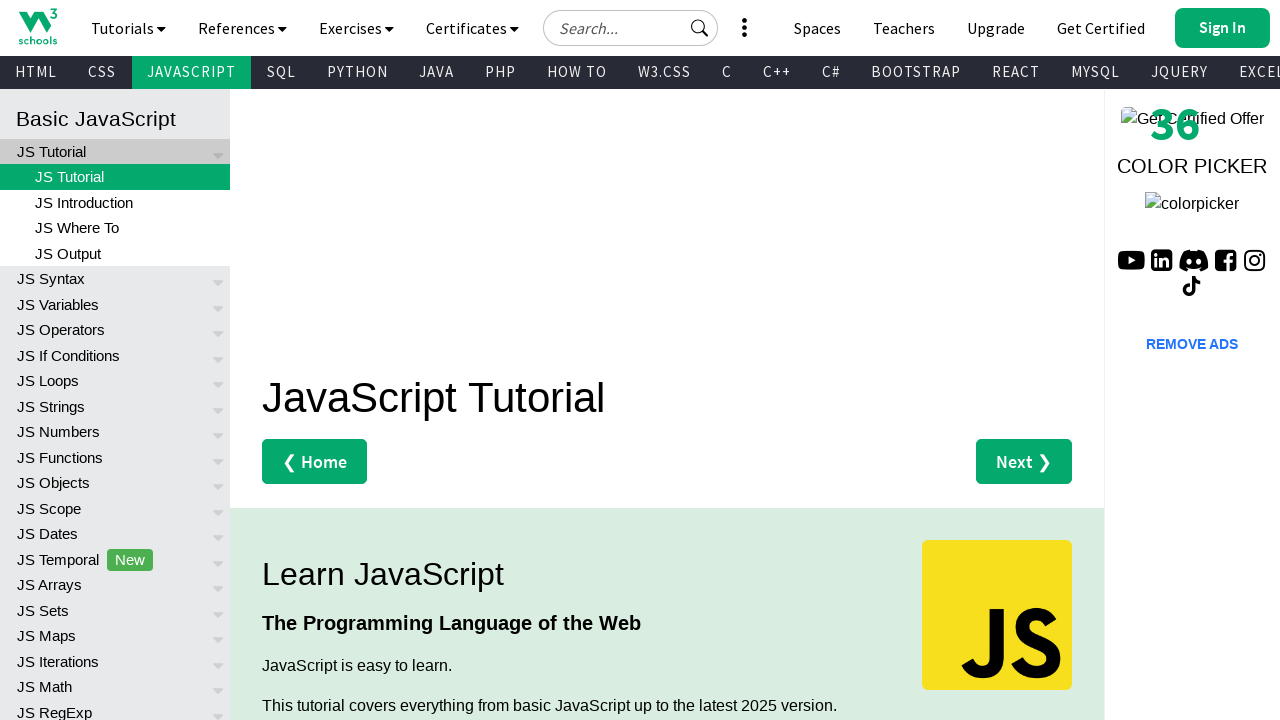

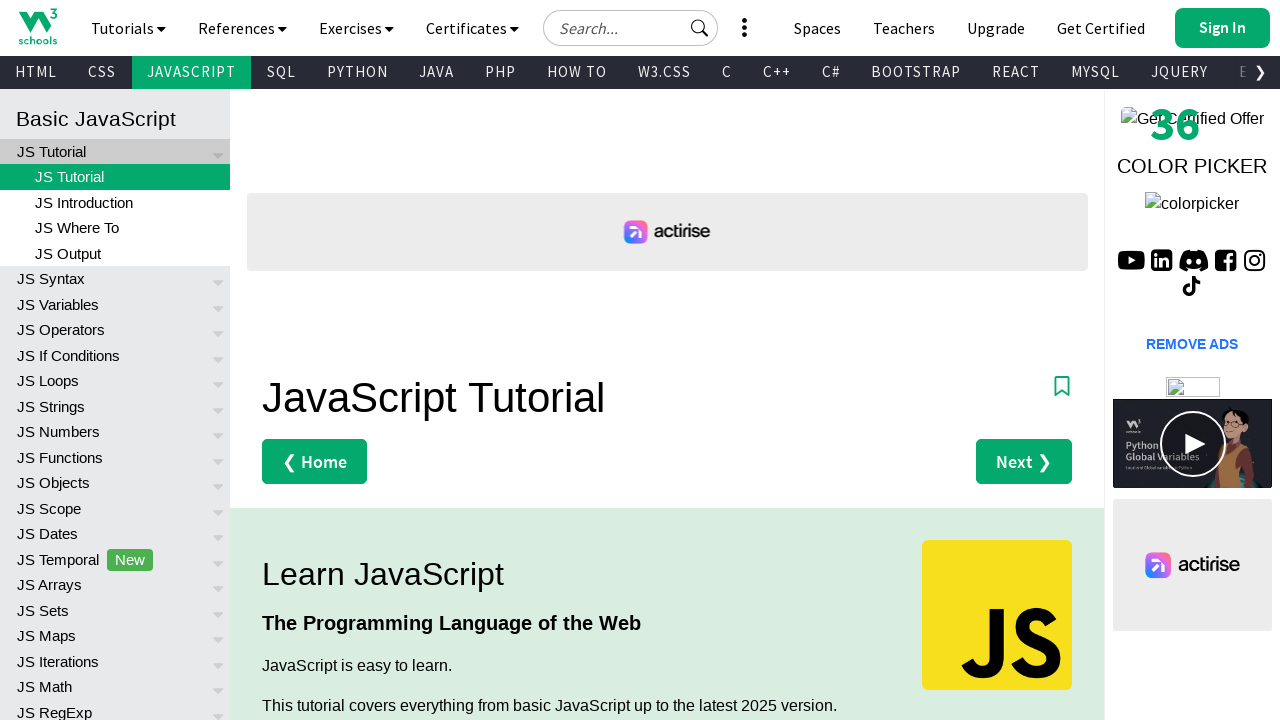